Tests iframe handling by switching to an iframe to read content, then switching back to the default content to fill a text input field with a city name.

Starting URL: http://only-testing-blog.blogspot.com/2015/01/iframe1.html

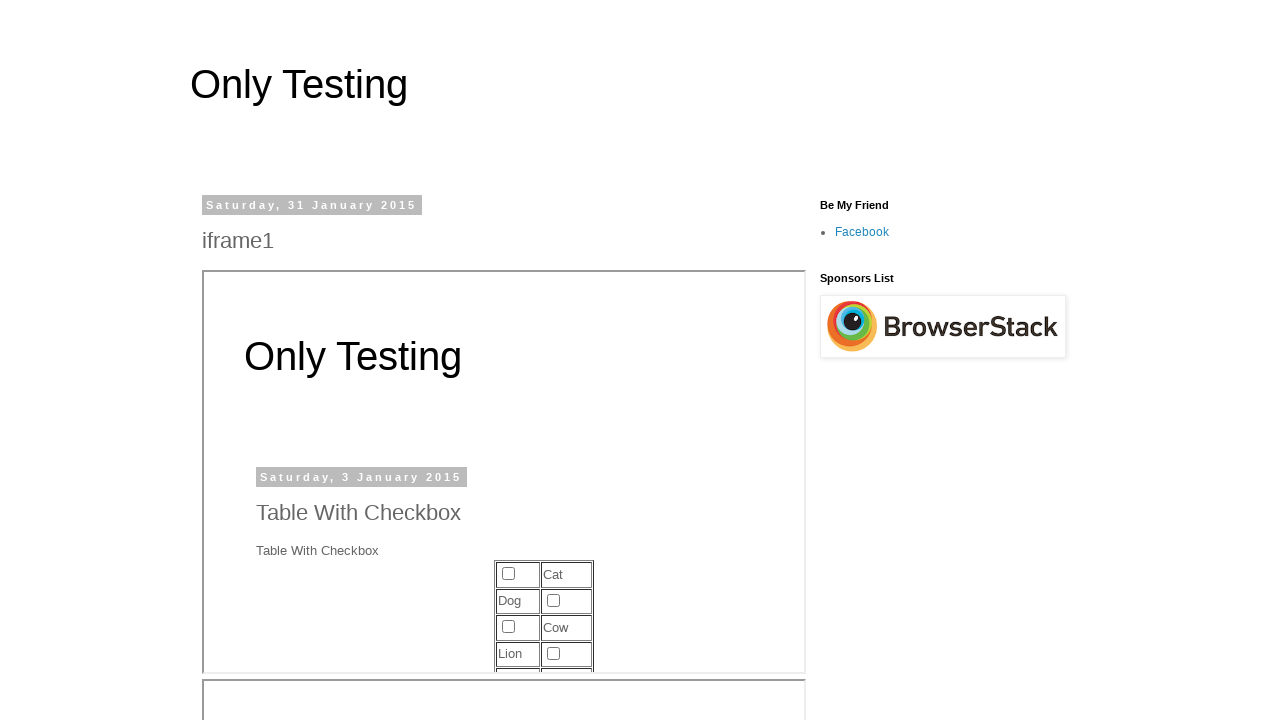

Located and switched to first iframe
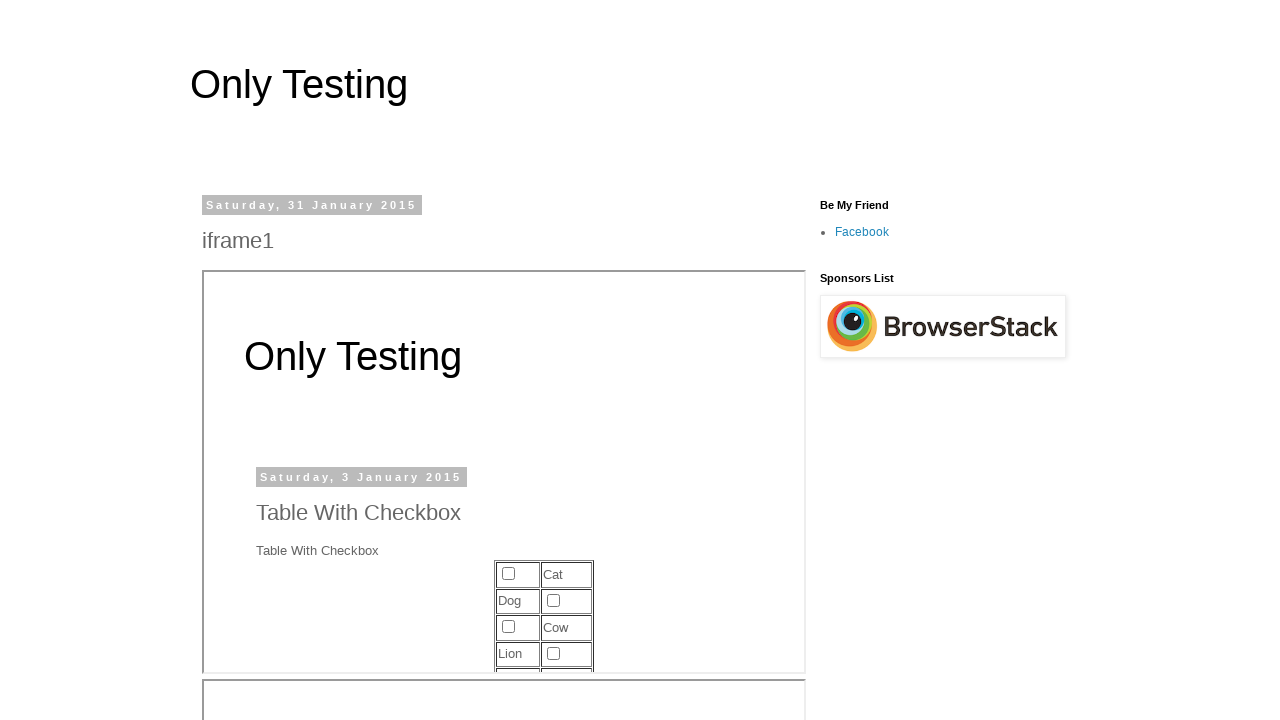

Retrieved date text from iframe: Saturday, 3 January 2015
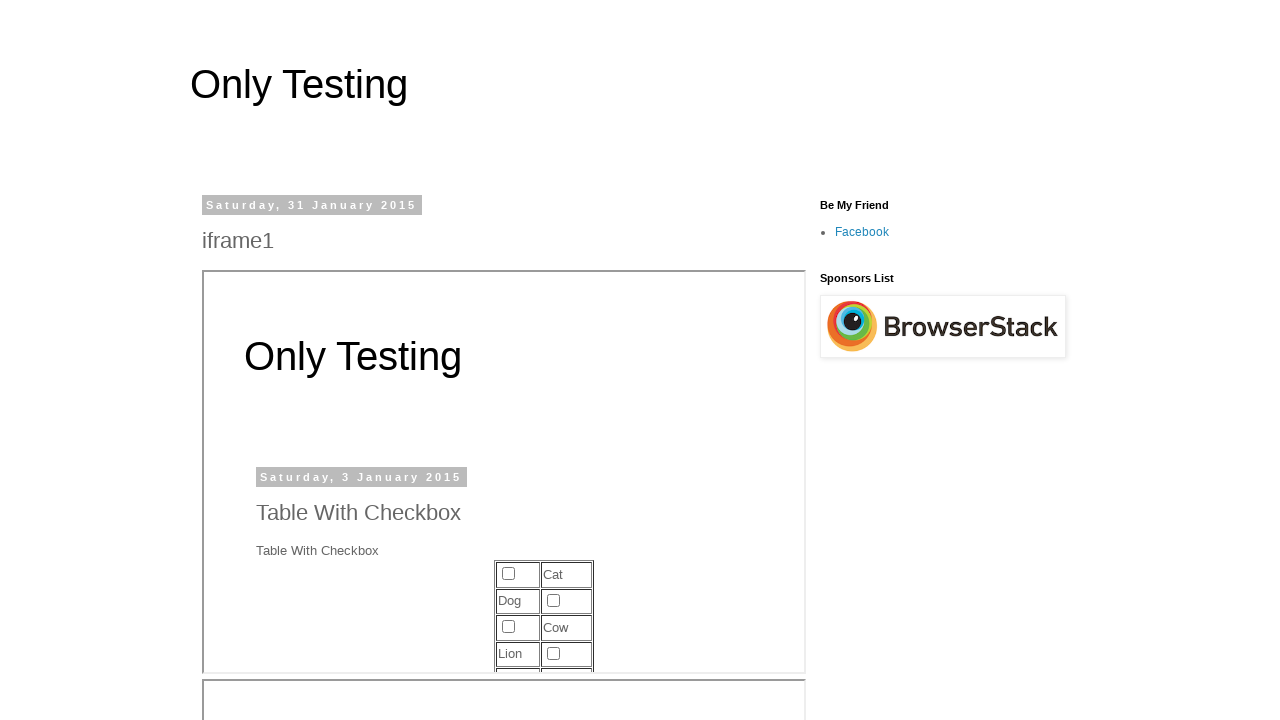

Verified iframe content matches expected data
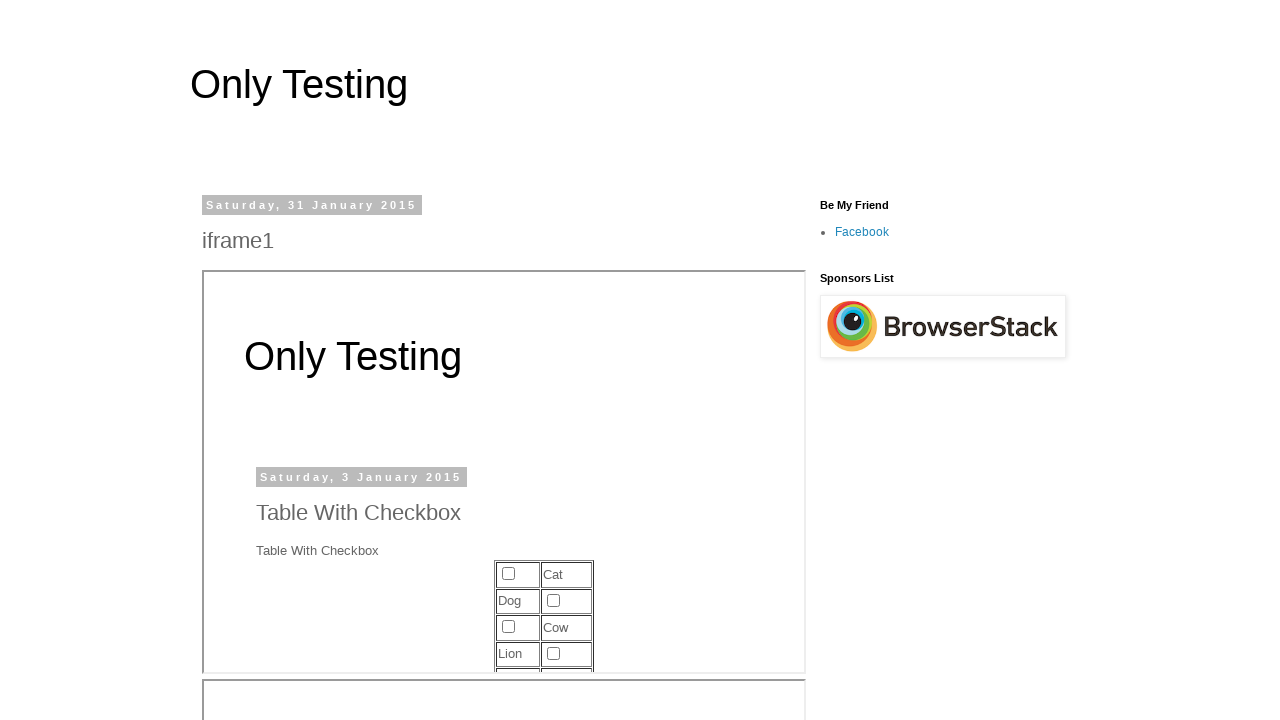

Filled text input field with city name 'Hyderabad' on main page on #text1
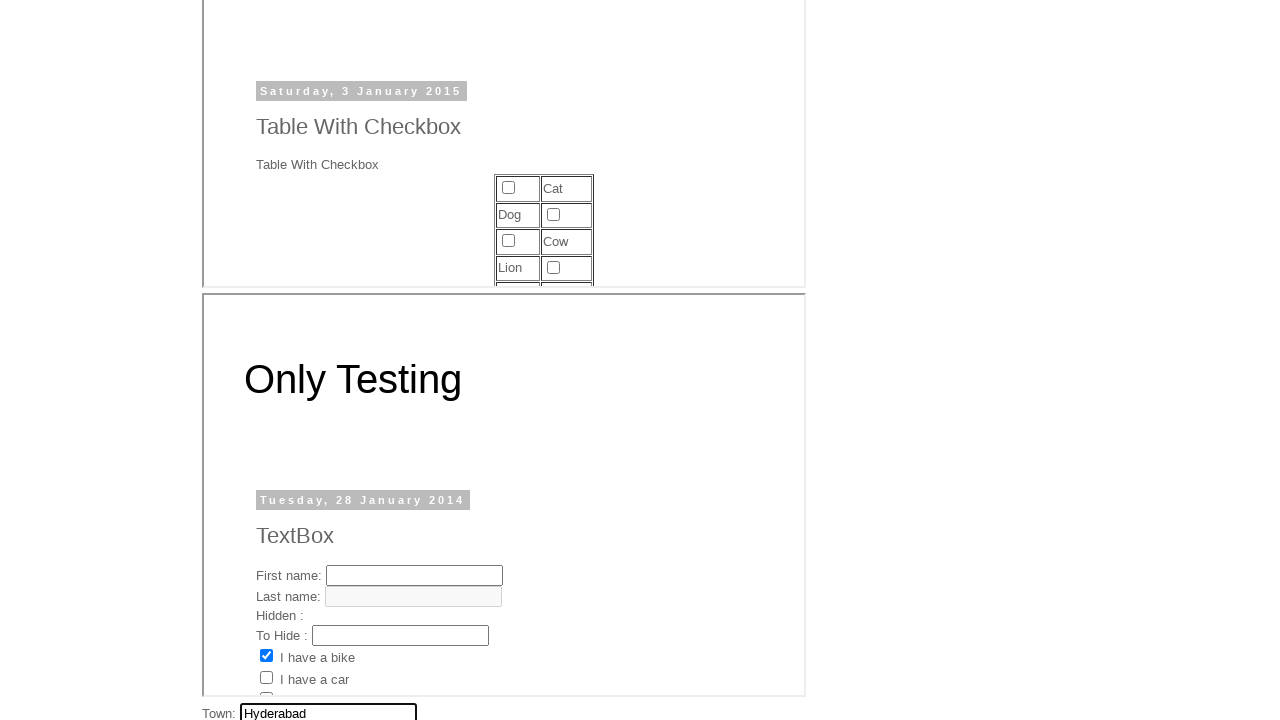

Waited 500ms to ensure text input value is set
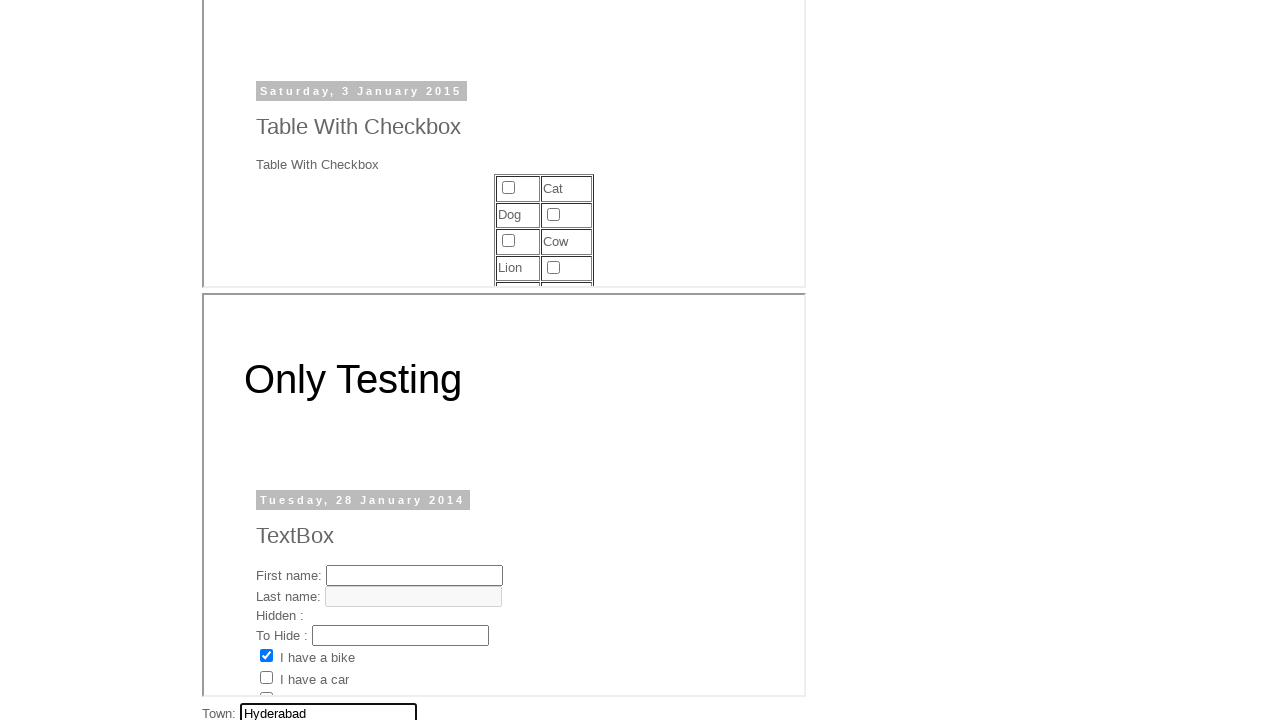

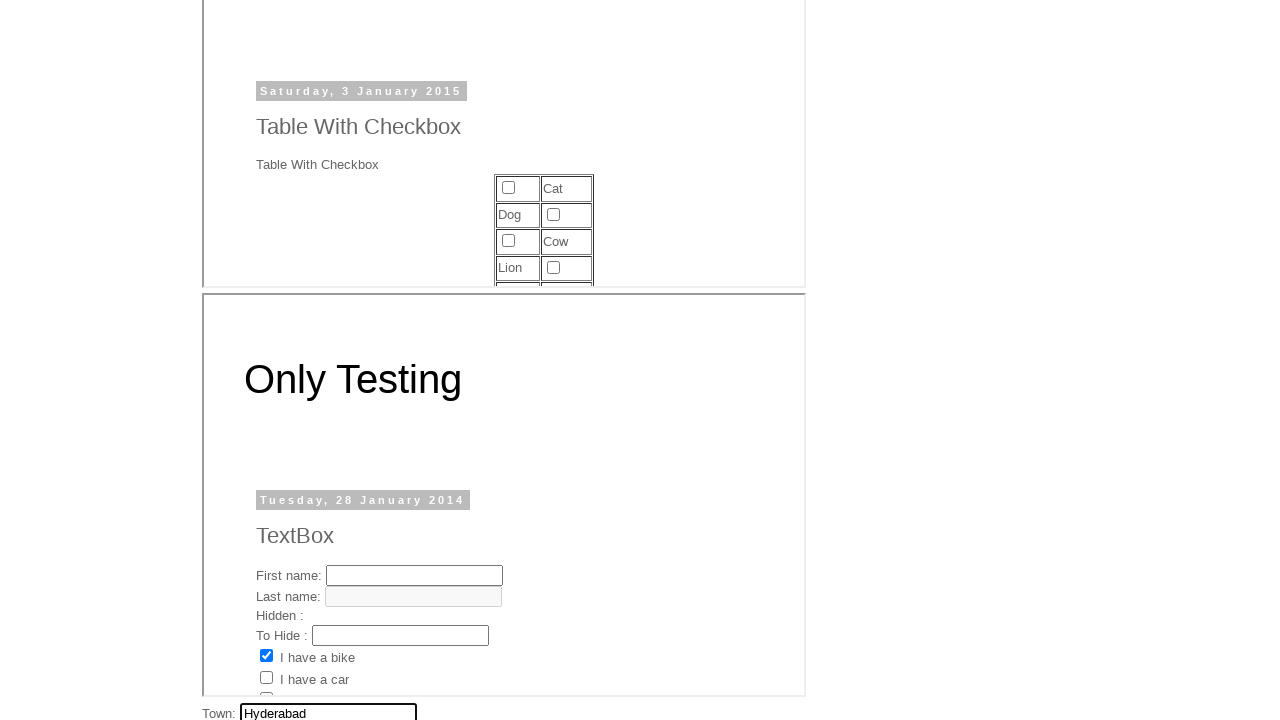